Verifies that the navigation bar is displayed on the AwesomeQA UI homepage by checking for the presence of the navbar element.

Starting URL: https://awesomeqa.com/ui/

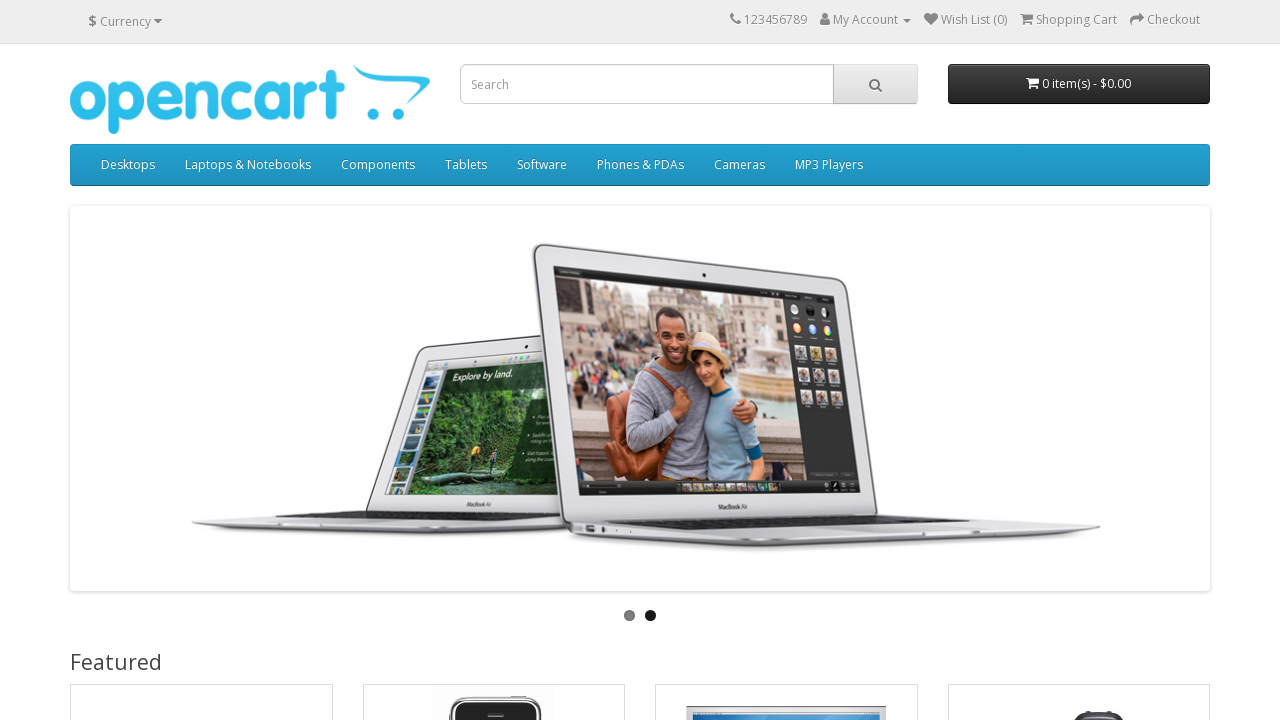

Waited for navigation bar element to be visible
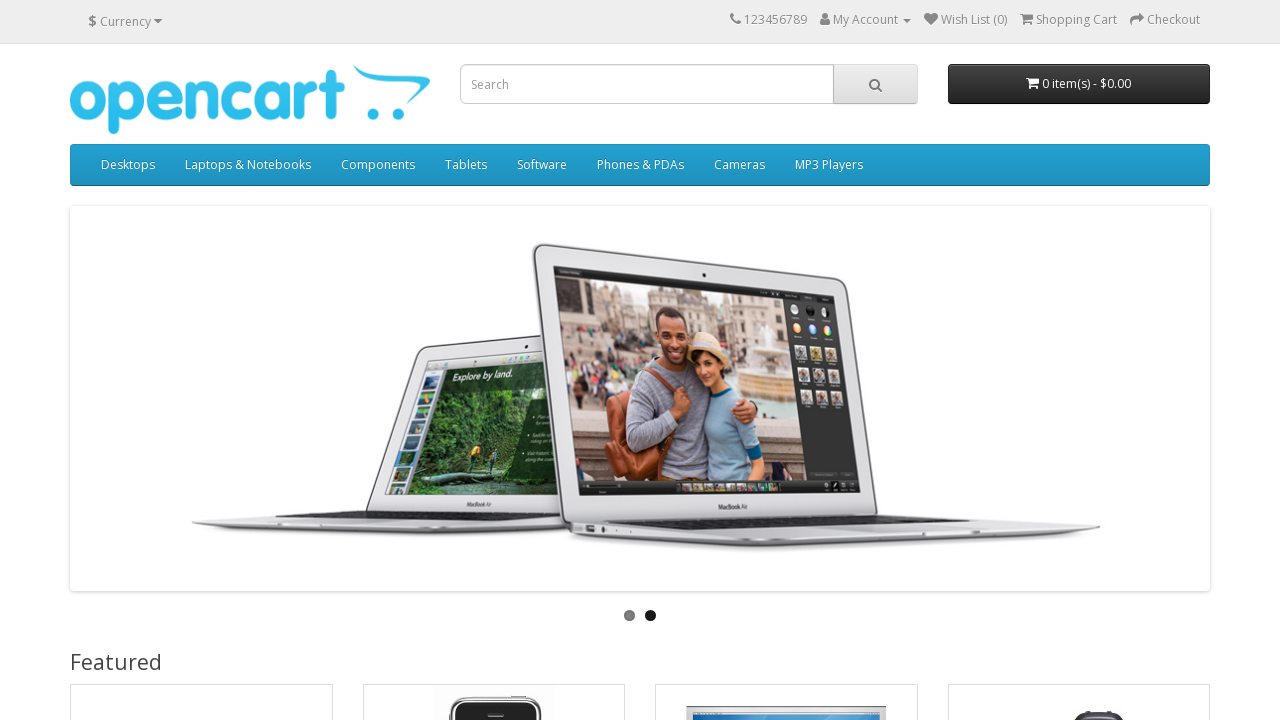

Verified navigation bar is visible on AwesomeQA UI homepage
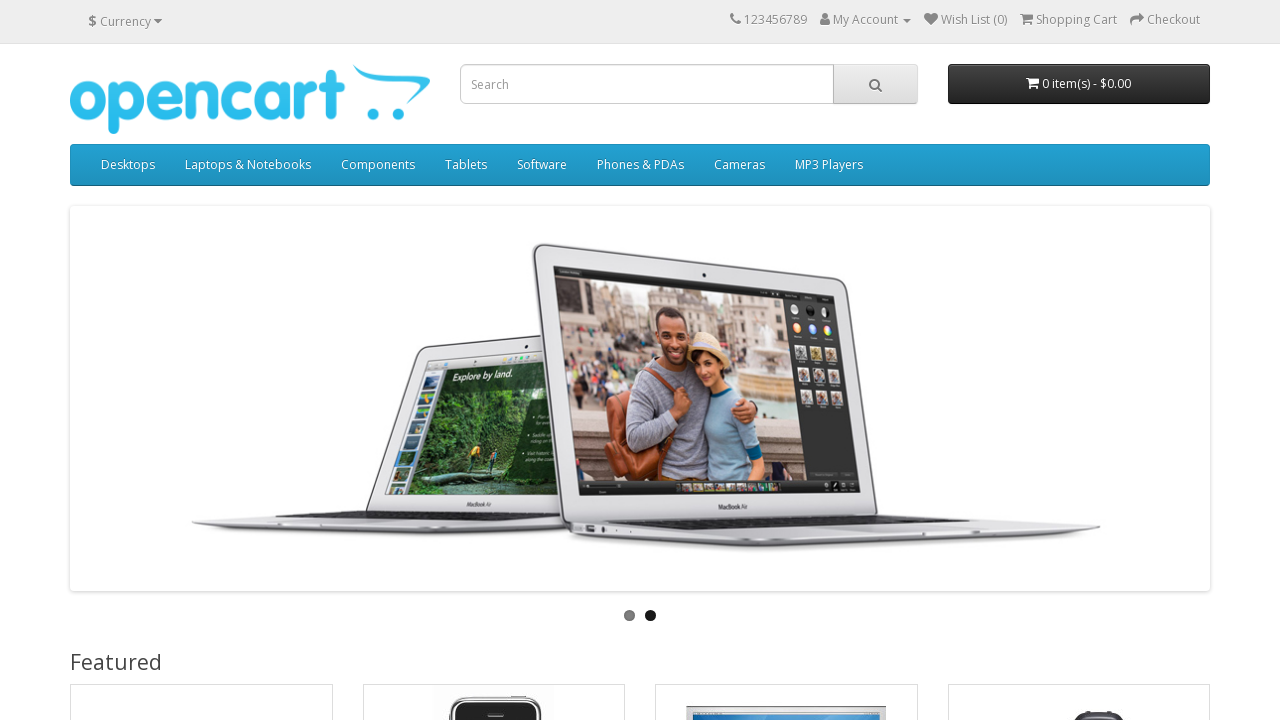

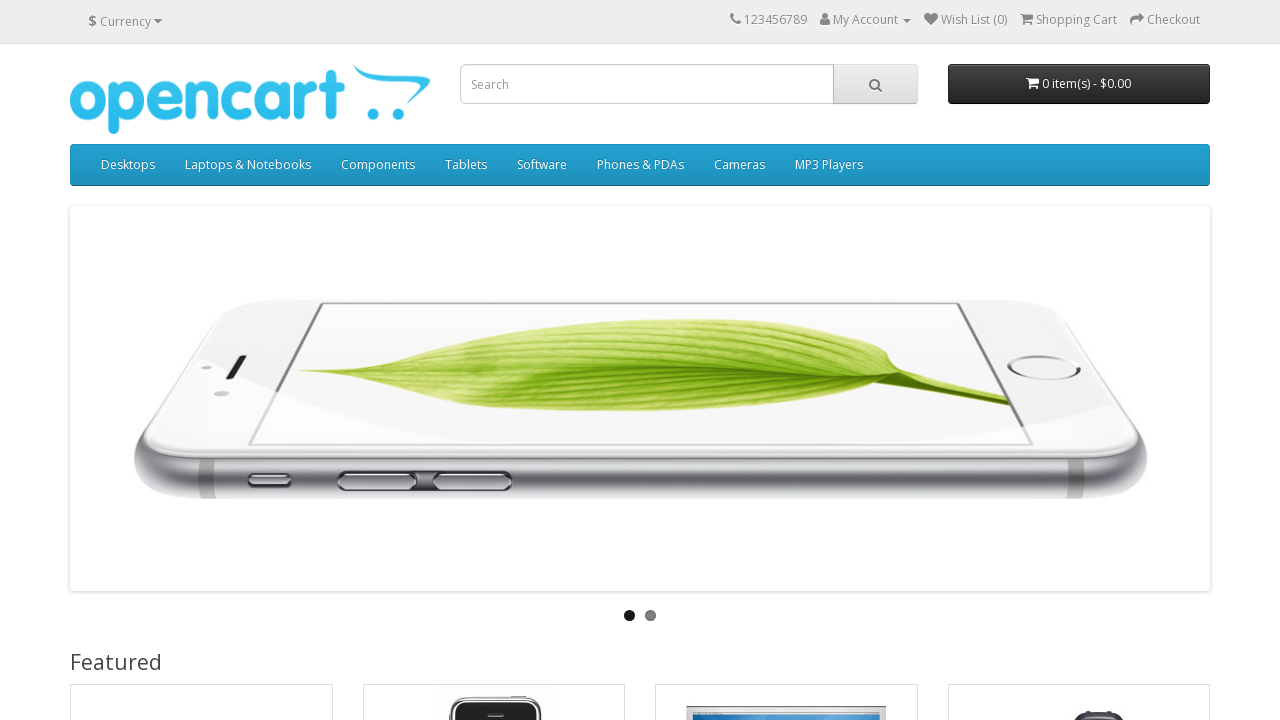